Tests that a dynamically added element is not immediately available by expecting a NoSuchElementException

Starting URL: https://www.selenium.dev/selenium/web/dynamic.html

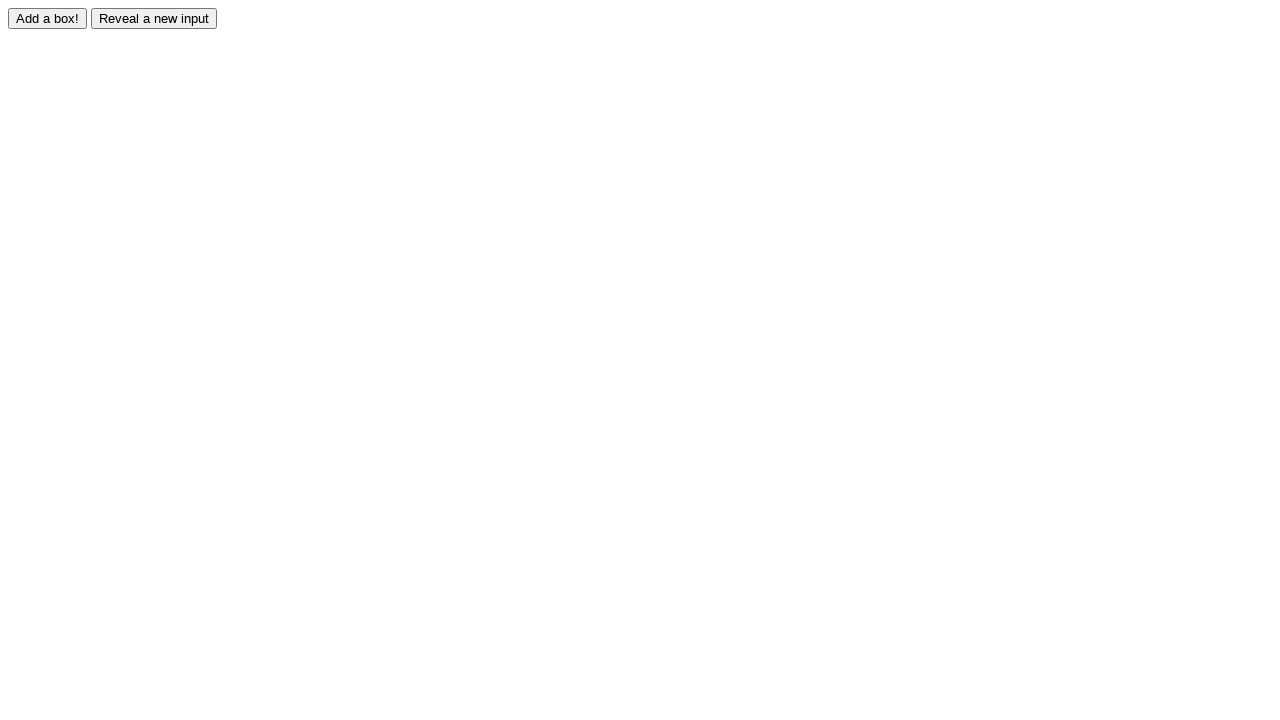

Clicked adder button to trigger dynamic content at (48, 18) on #adder
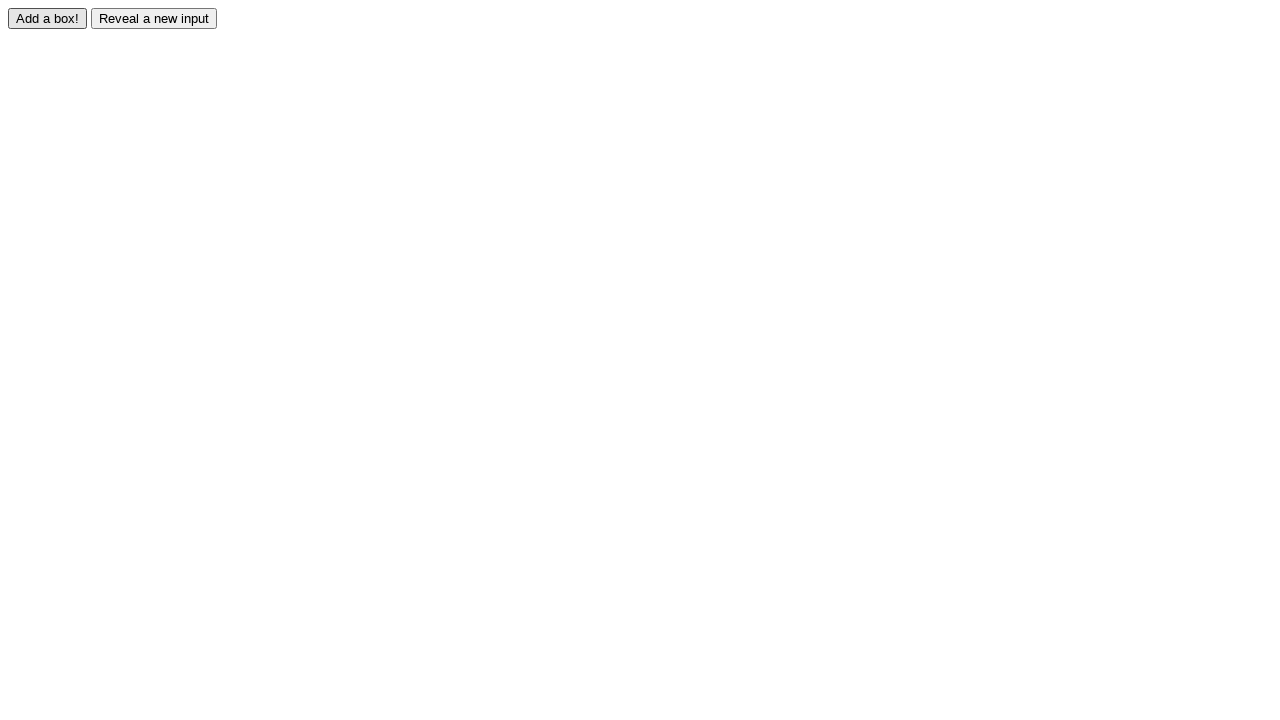

Verified that dynamically added element is not immediately available
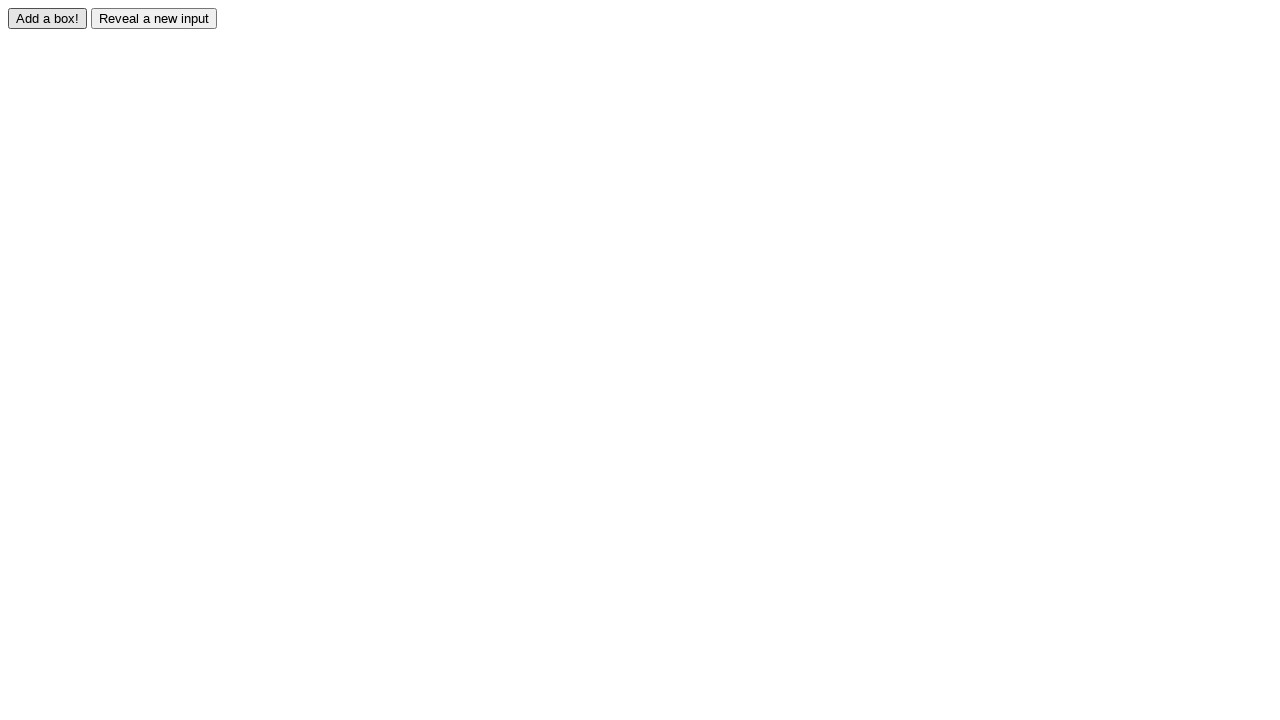

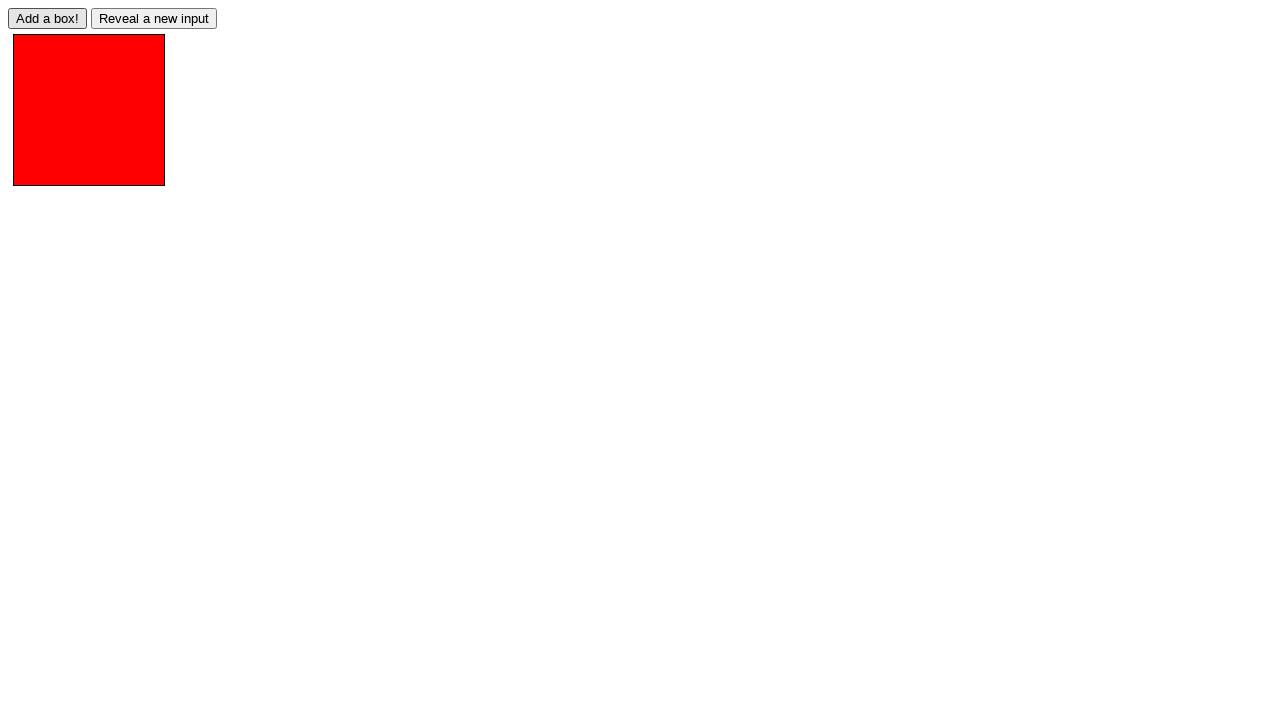